Navigates to a table demo page and selects checkboxes for all rows matching a specific gender by filtering table rows and clicking the checkbox input in the last column.

Starting URL: https://vins-udemy.s3.amazonaws.com/java/html/java8-stream-table-1.html

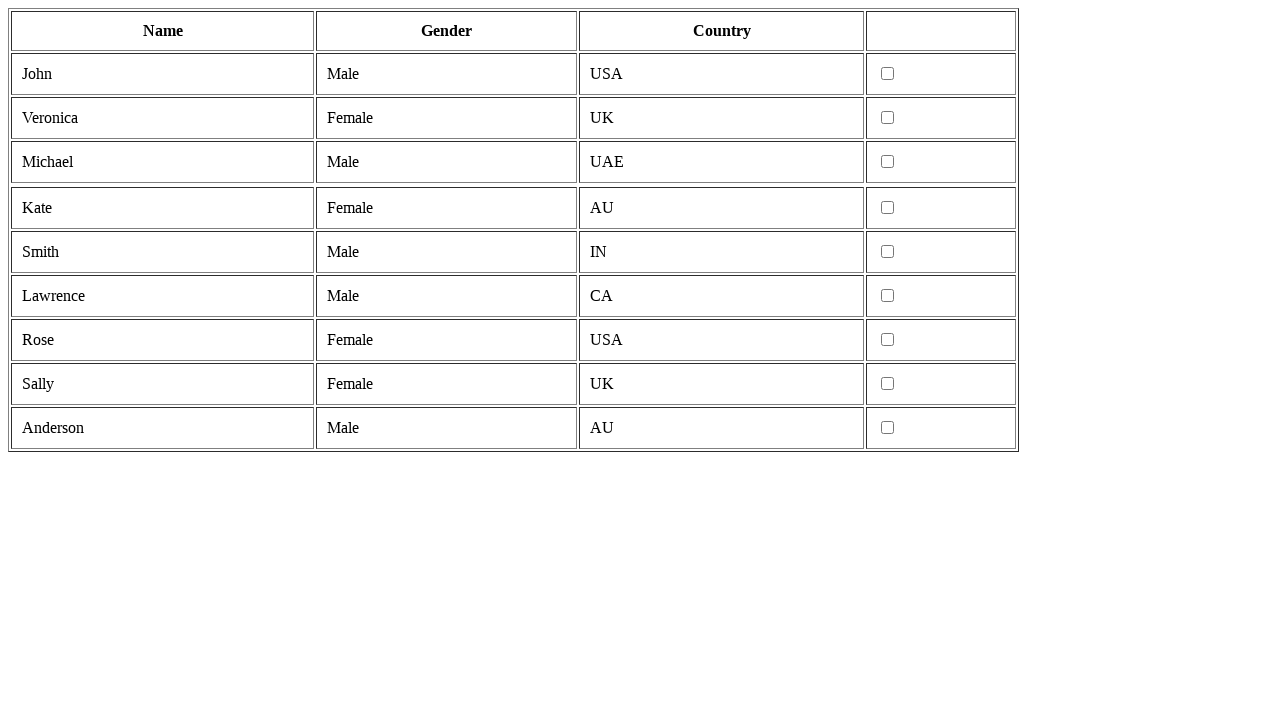

Waited for table to load
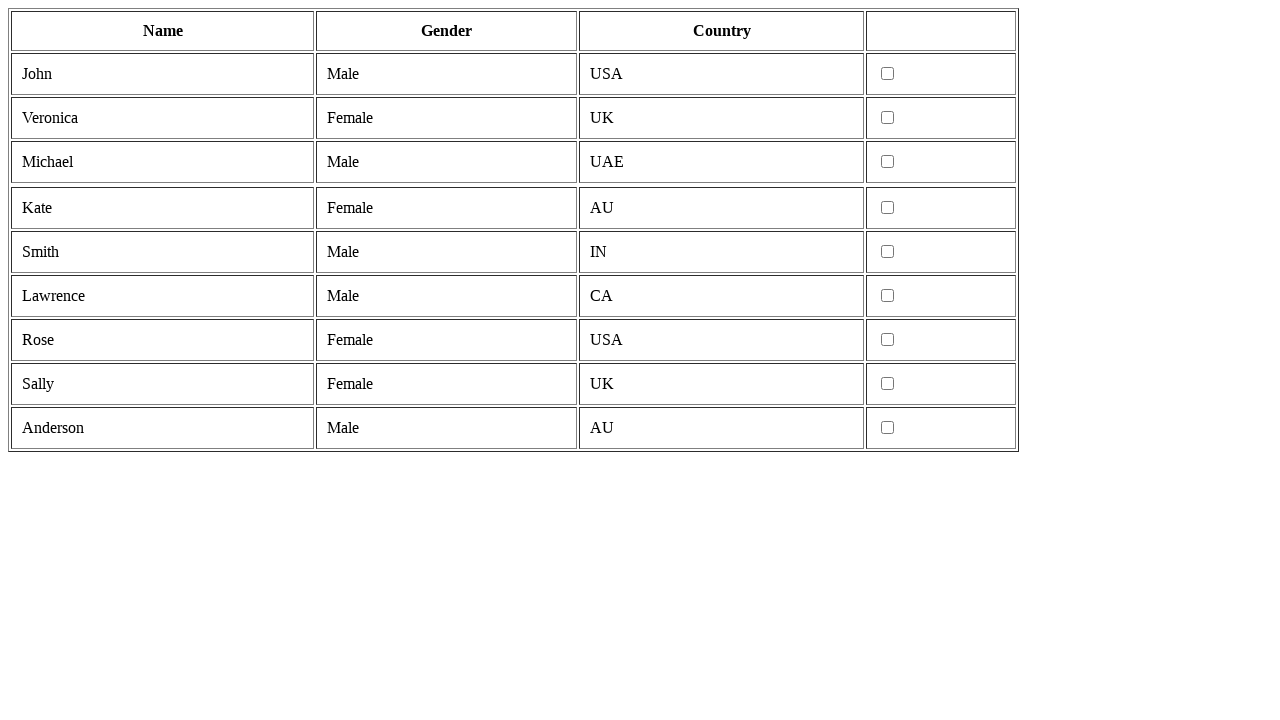

Retrieved all table rows
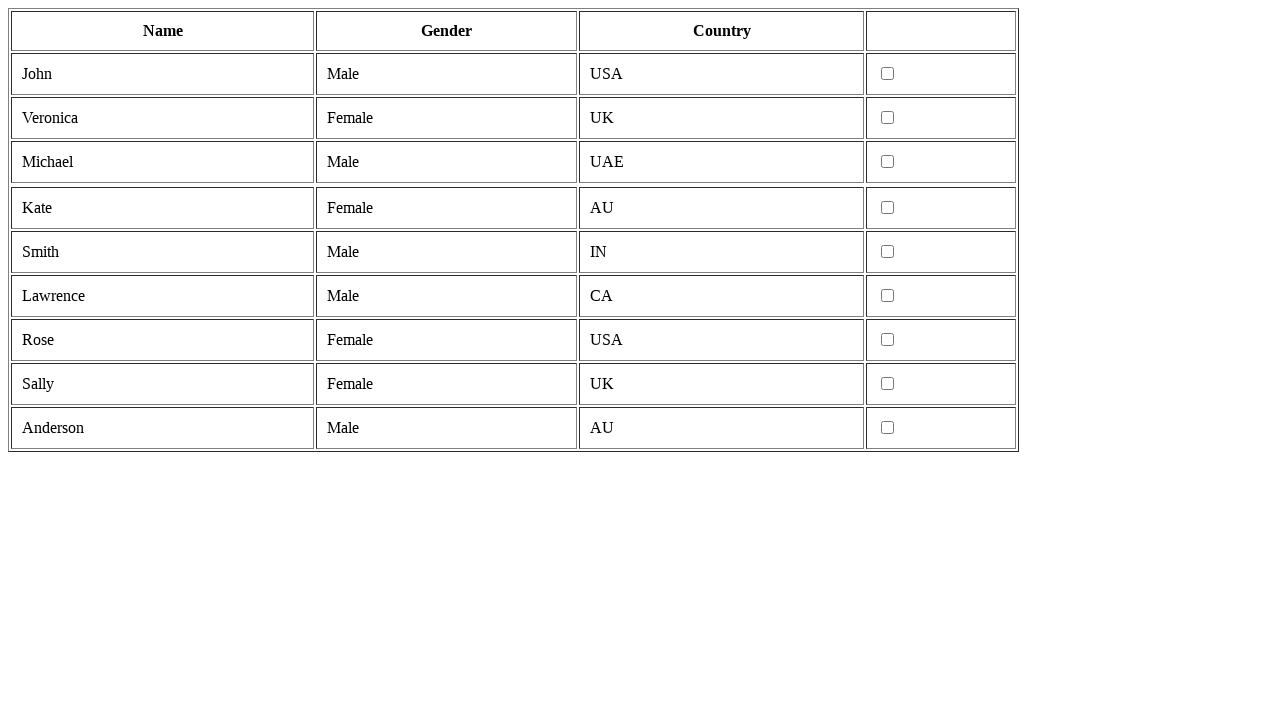

Set gender filter to 'Female'
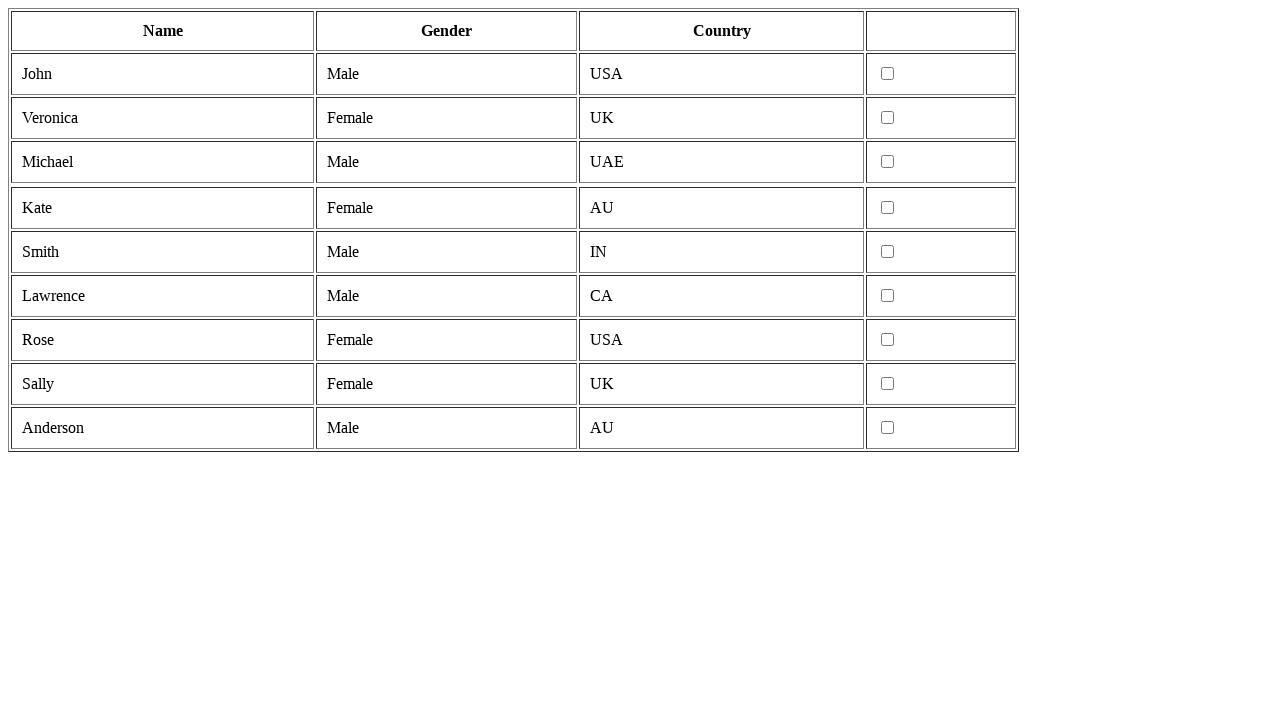

Selected checkbox for Female row at (888, 118) on table tr >> nth=2 >> td >> nth=3 >> input
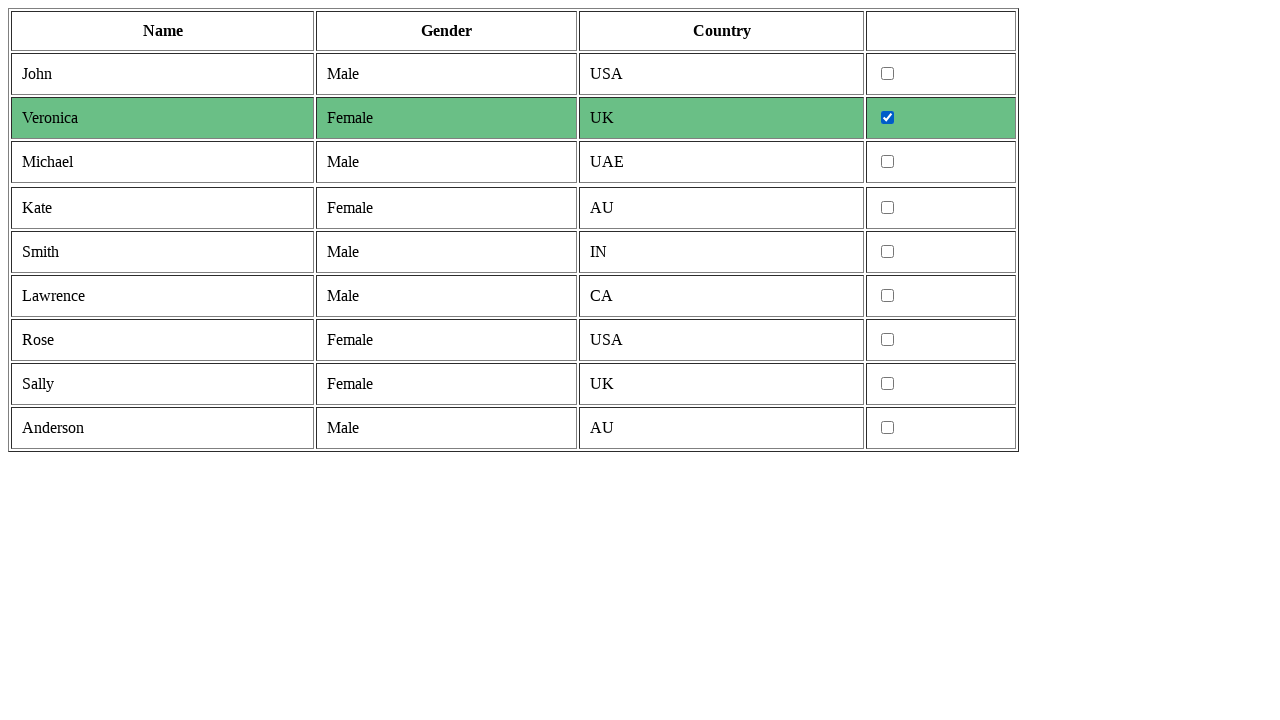

Selected checkbox for Female row at (888, 208) on table tr >> nth=5 >> td >> nth=3 >> input
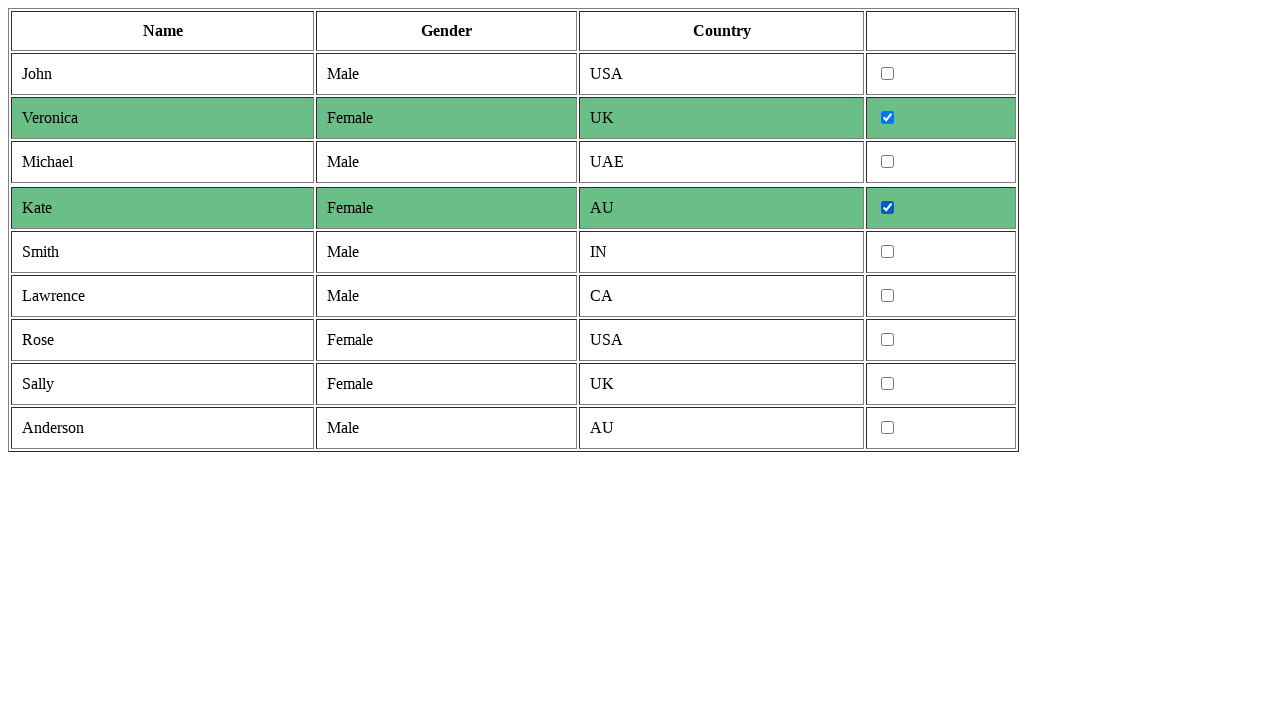

Selected checkbox for Female row at (888, 340) on table tr >> nth=8 >> td >> nth=3 >> input
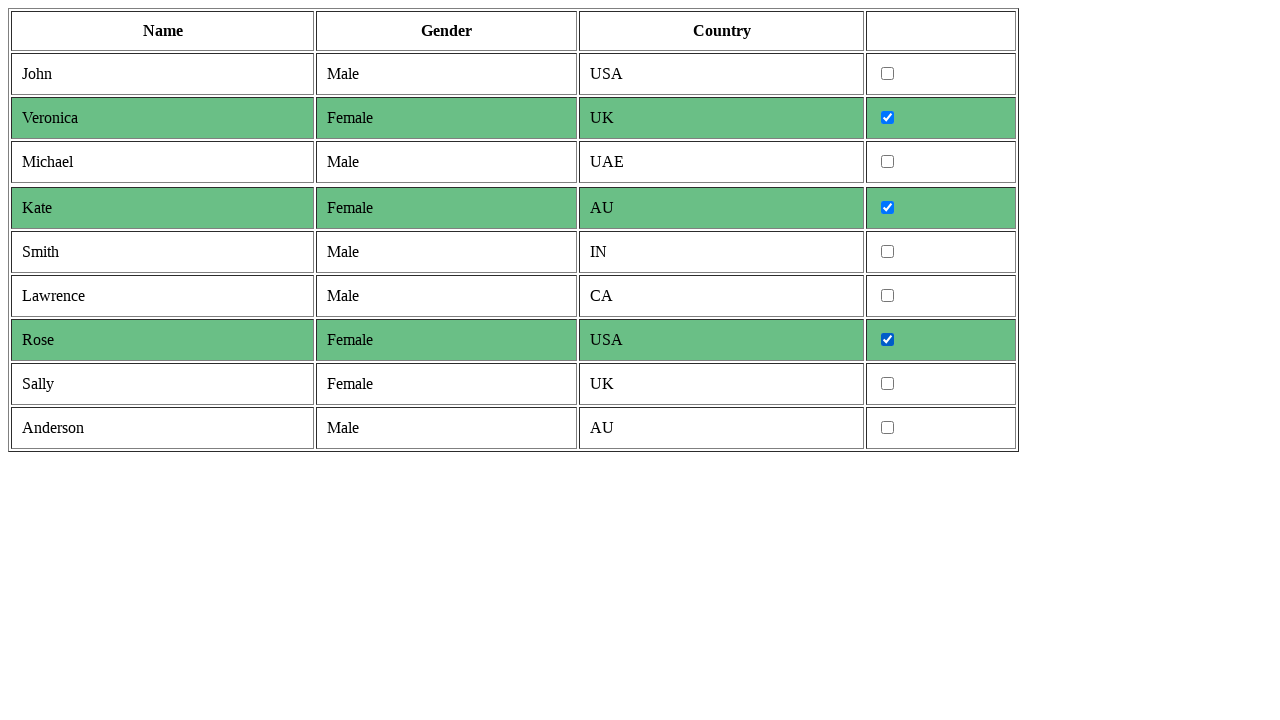

Selected checkbox for Female row at (888, 384) on table tr >> nth=9 >> td >> nth=3 >> input
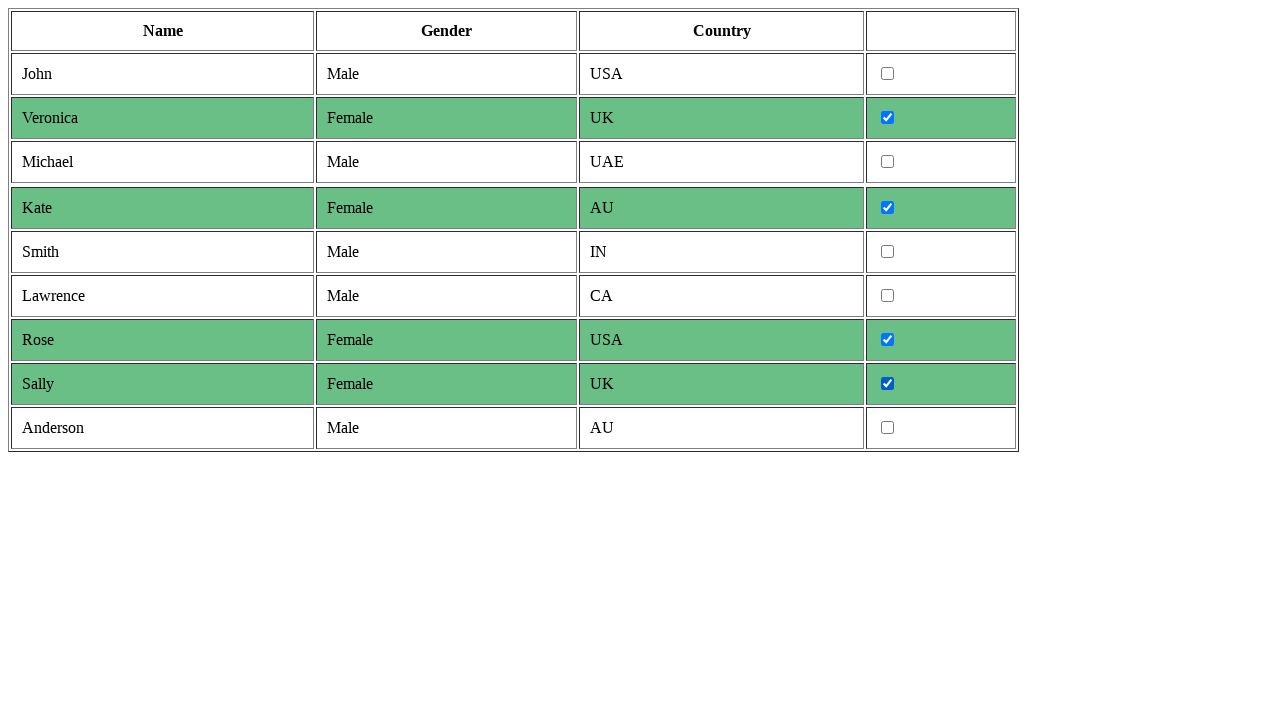

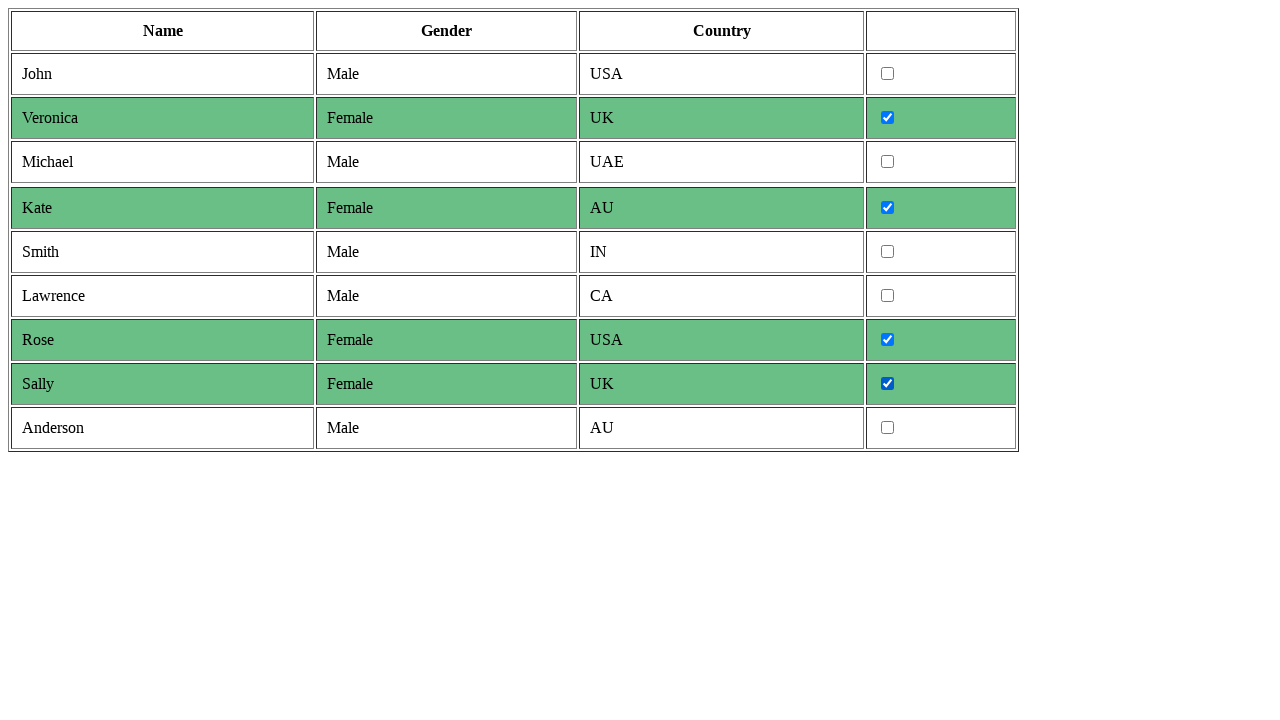